Tests a sign-up form by filling in first name, last name, and email fields, then clicking the Sign Up button

Starting URL: https://secure-retreat-92358.herokuapp.com/

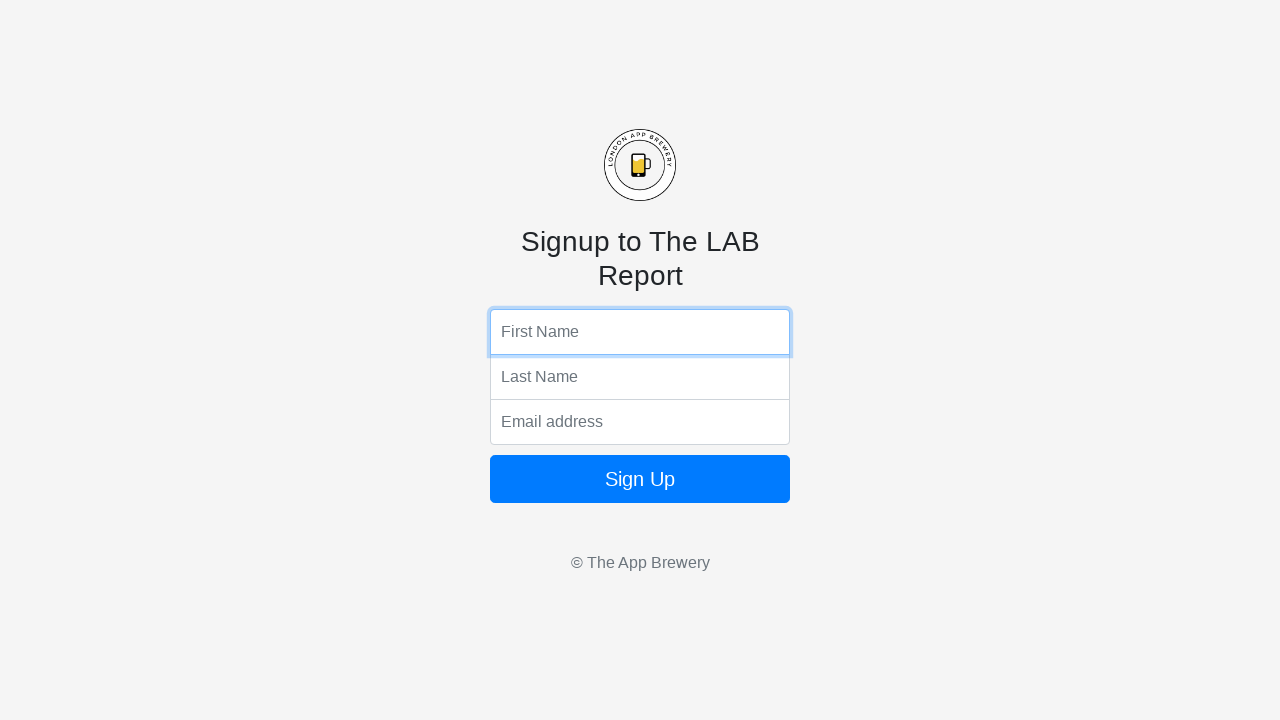

Filled first name field with 'Nicholas' on input[name='fName']
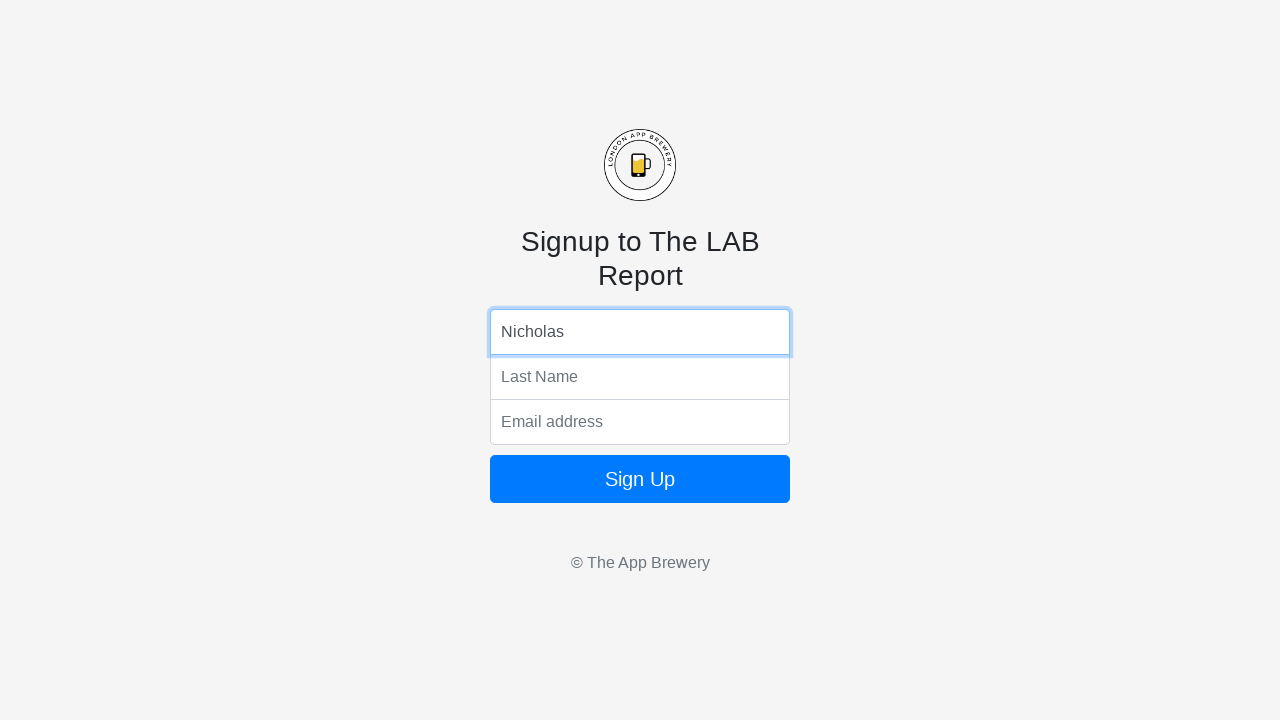

Filled last name field with 'Momce' on input[name='lName']
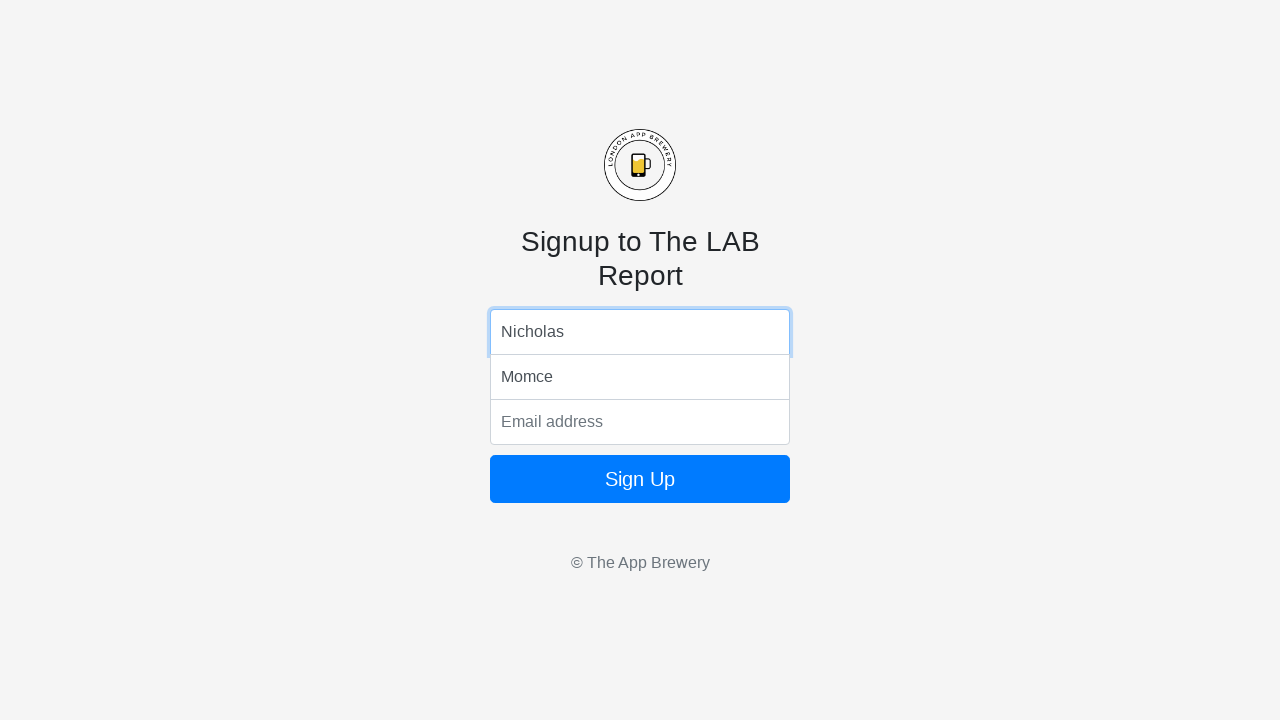

Filled email field with 'nich@123.com' on input[name='email']
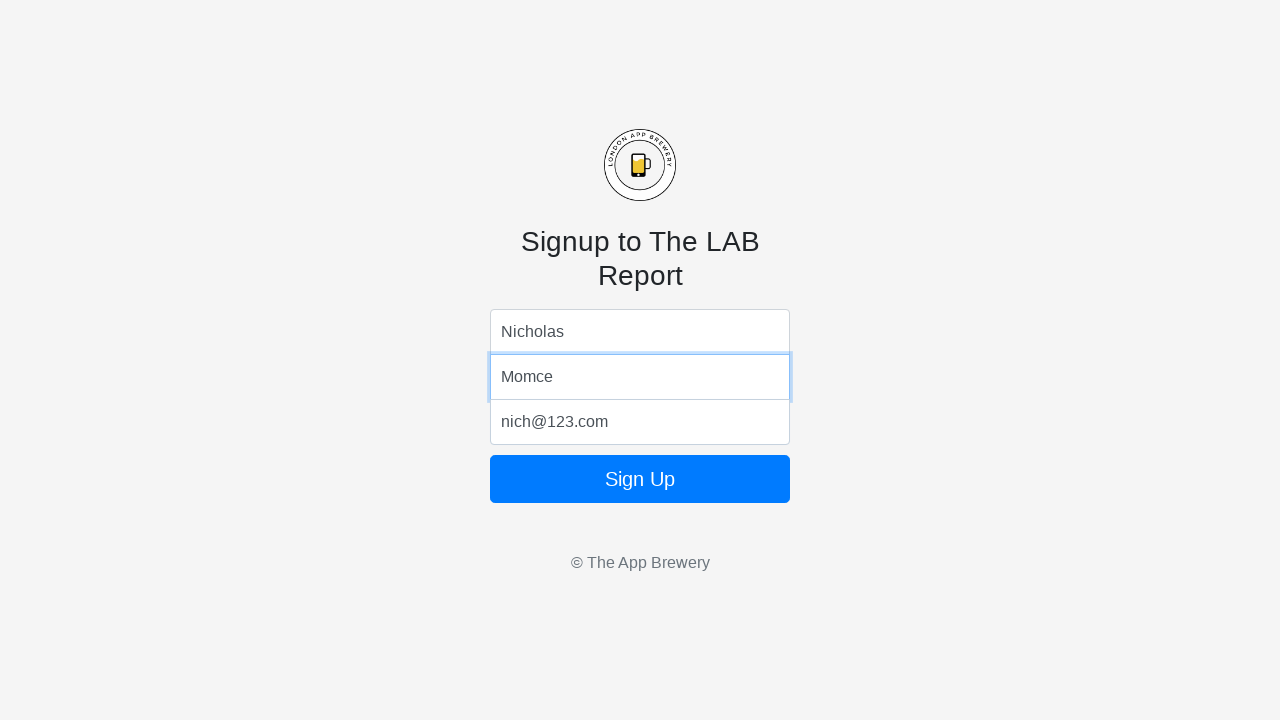

Clicked Sign Up button to submit the form at (640, 479) on text=Sign Up
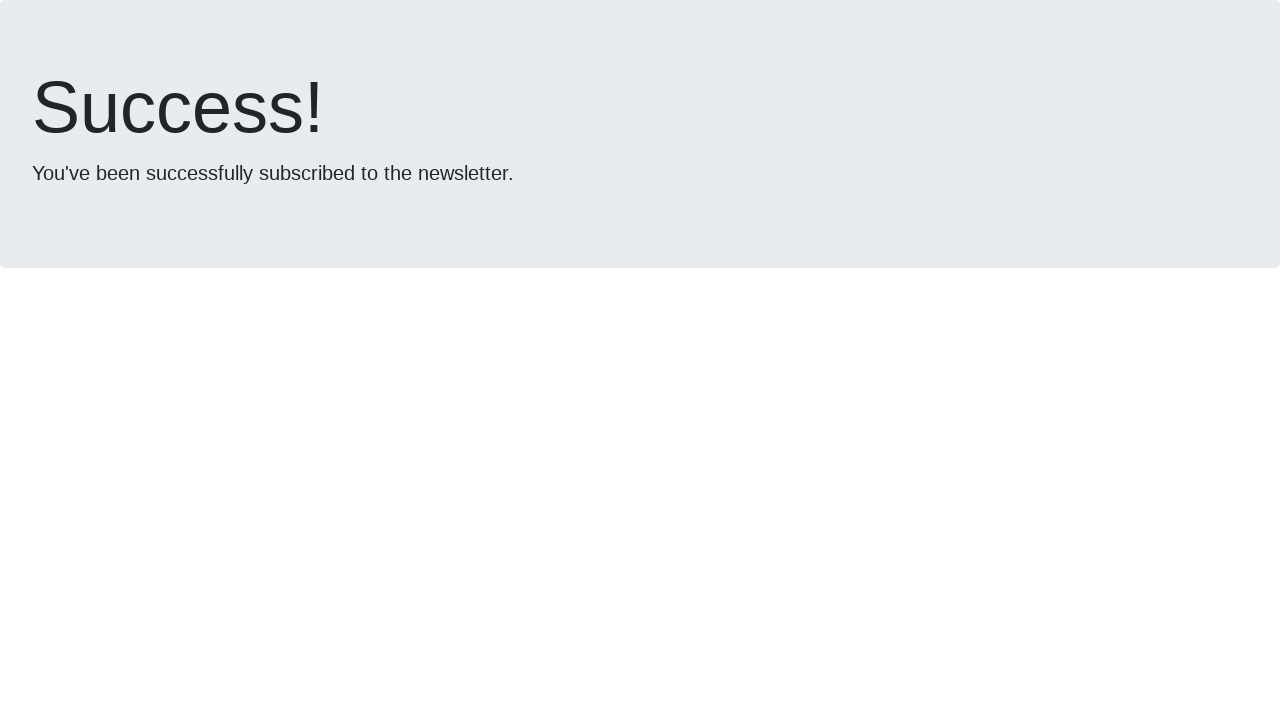

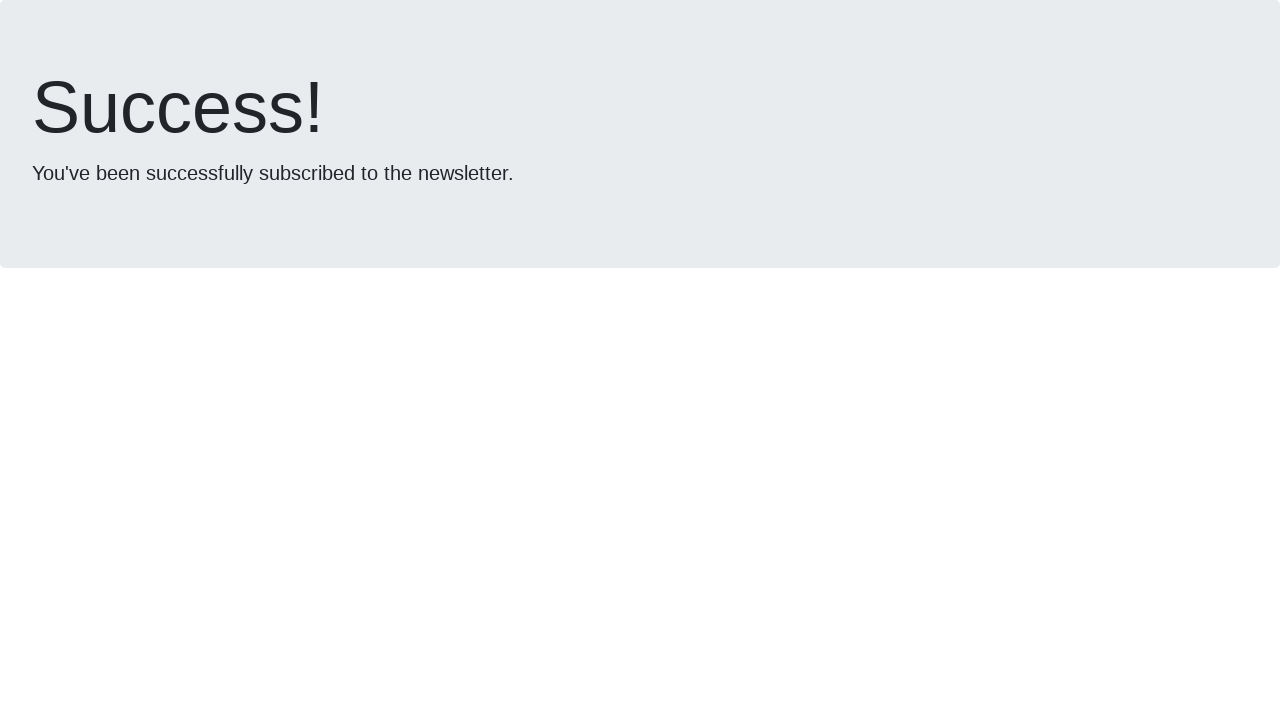